Tests a registration form by filling in three required input fields with names and submitting the form, then verifies the success message is displayed.

Starting URL: http://suninjuly.github.io/registration1.html

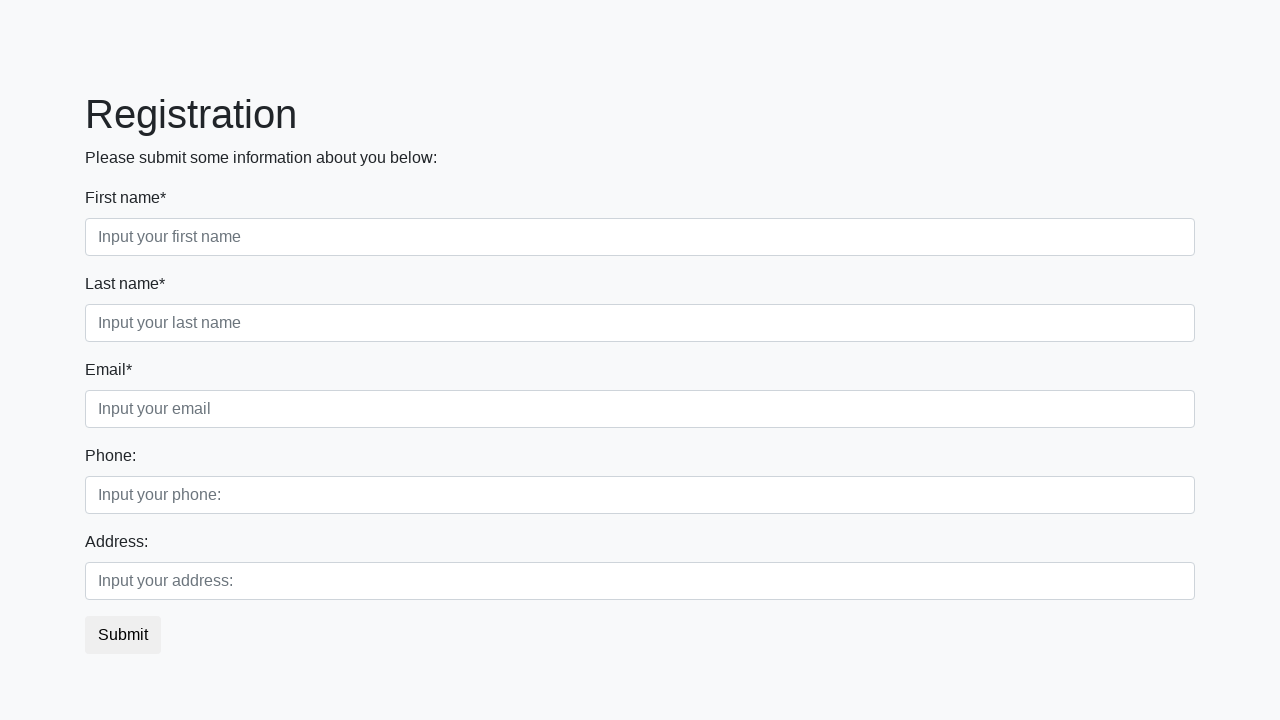

Navigated to registration form page
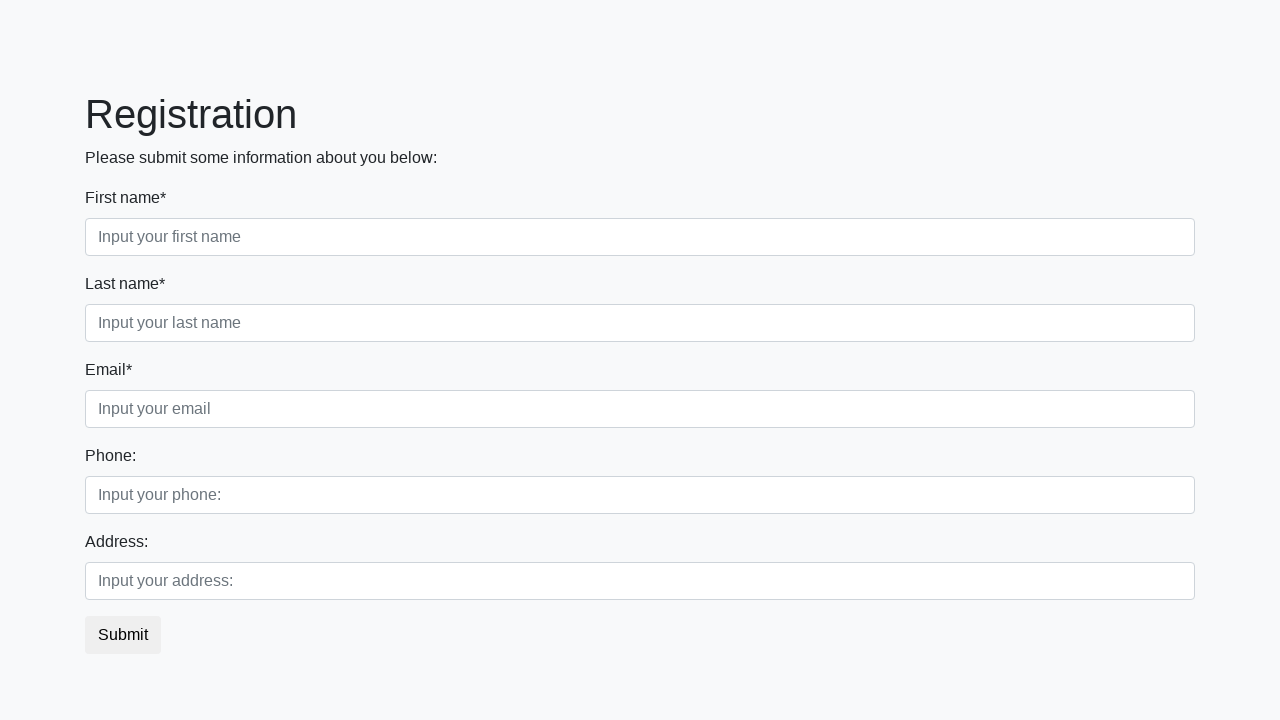

Filled first name field with 'Ivan' on .first
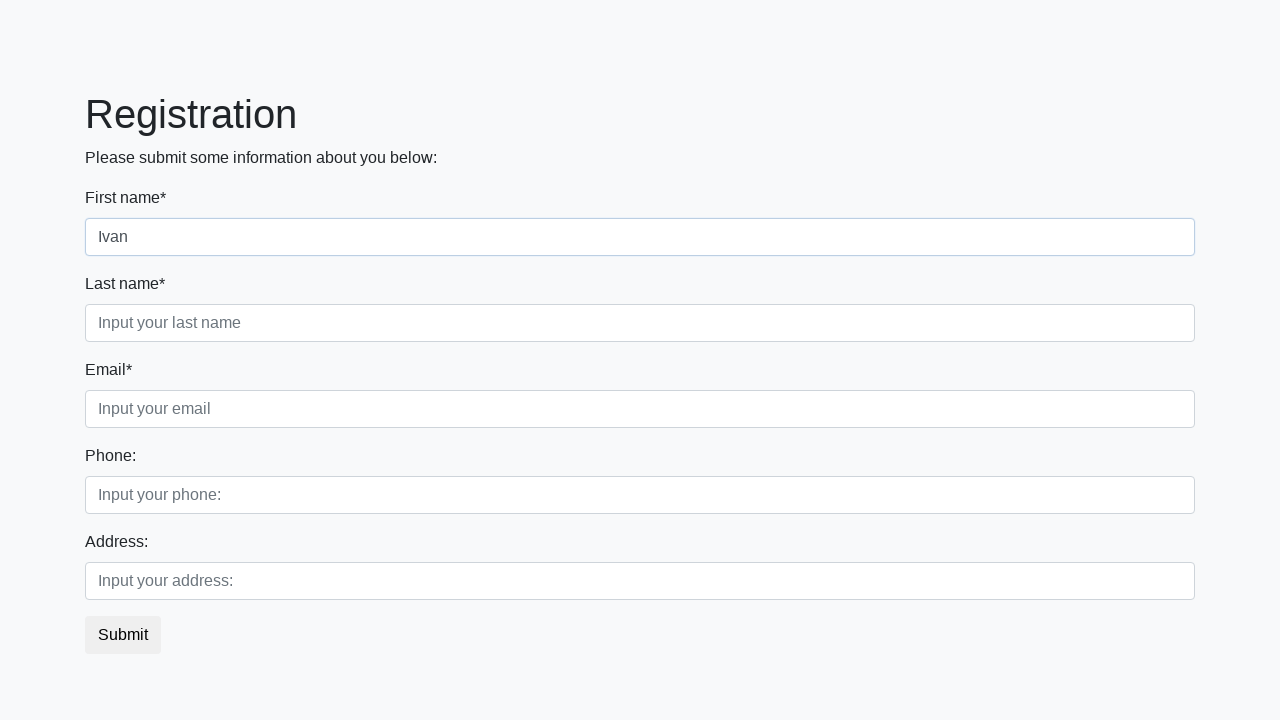

Filled last name field with 'Petrov' on .second
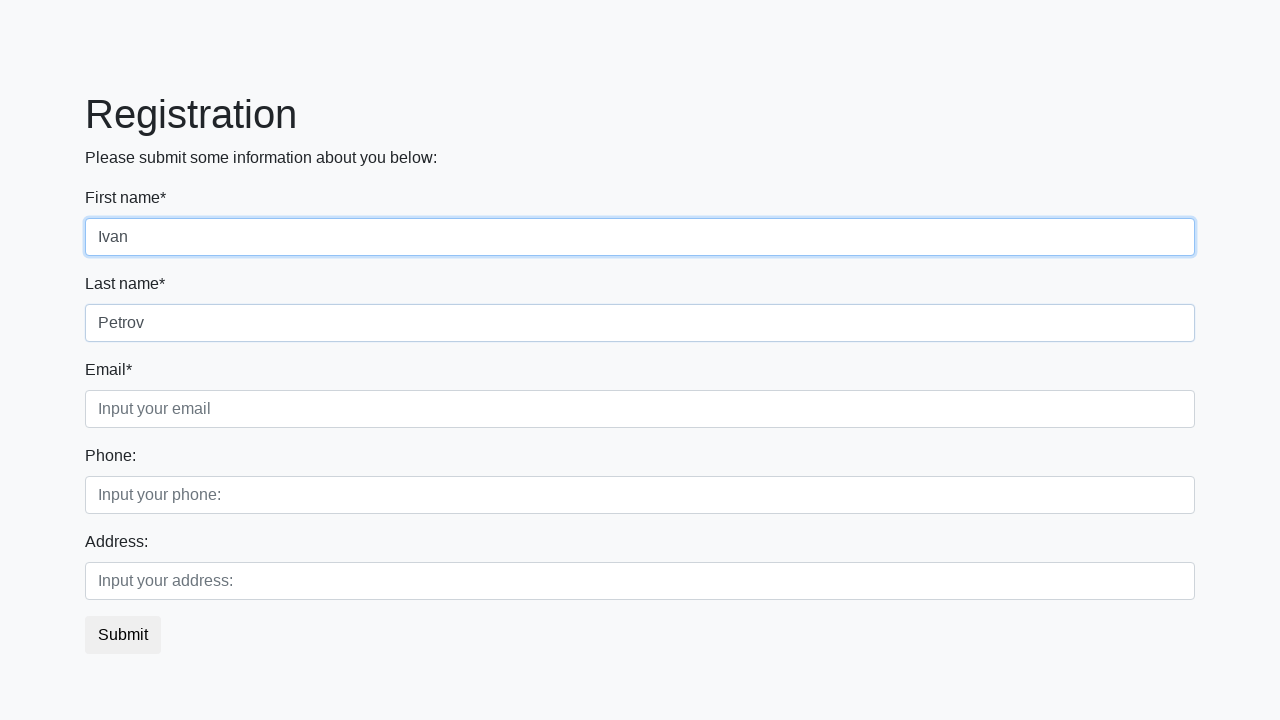

Filled email field with 'test@example.com' on .third
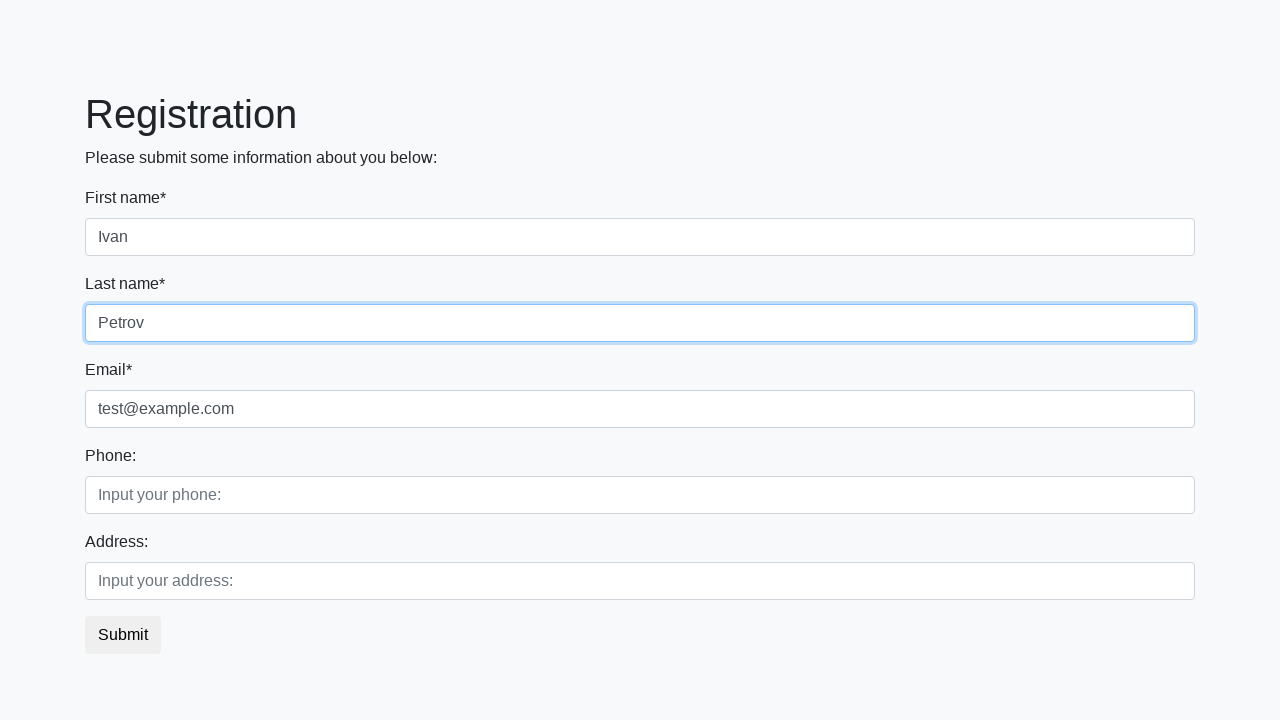

Clicked submit button to register at (123, 635) on button.btn
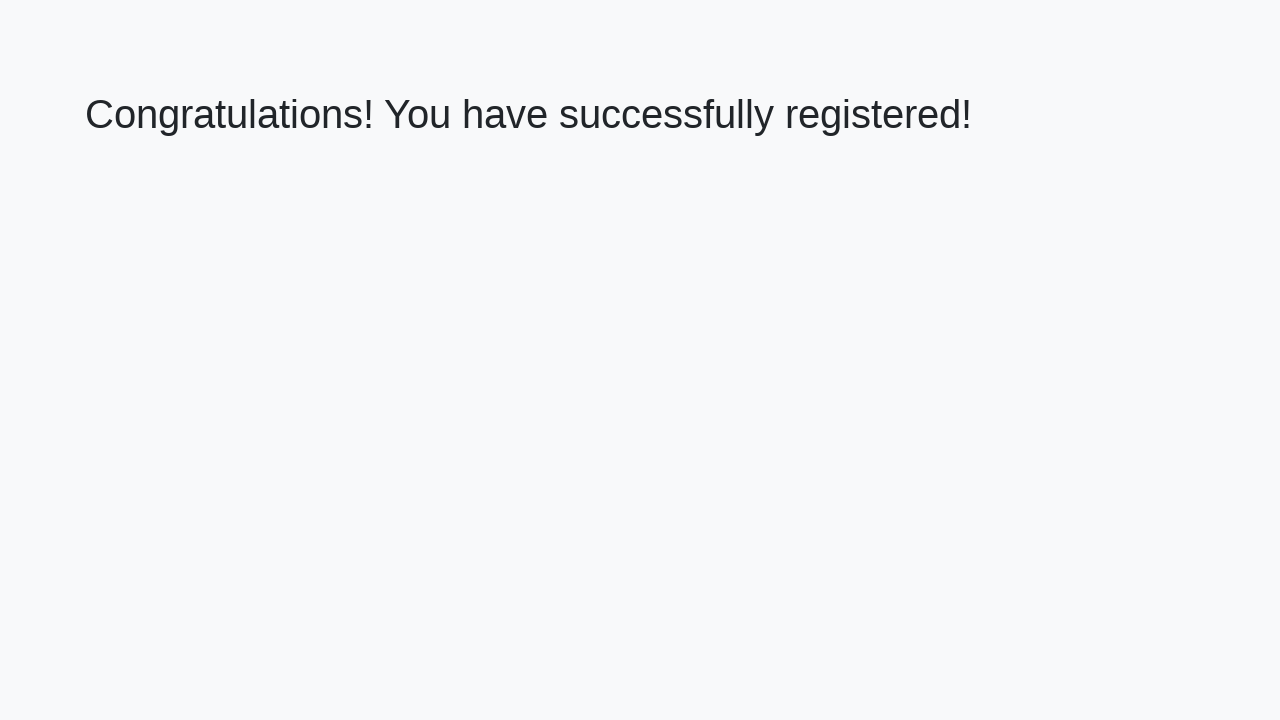

Success message header loaded
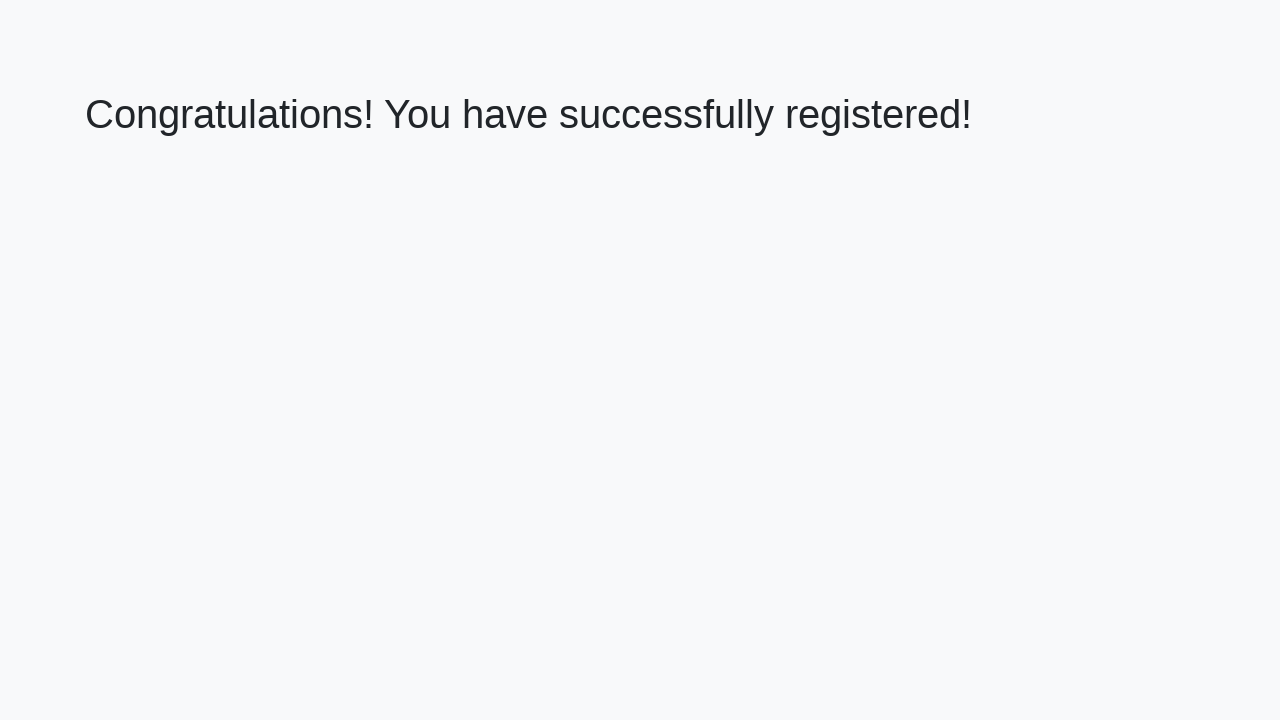

Retrieved success message: 'Congratulations! You have successfully registered!'
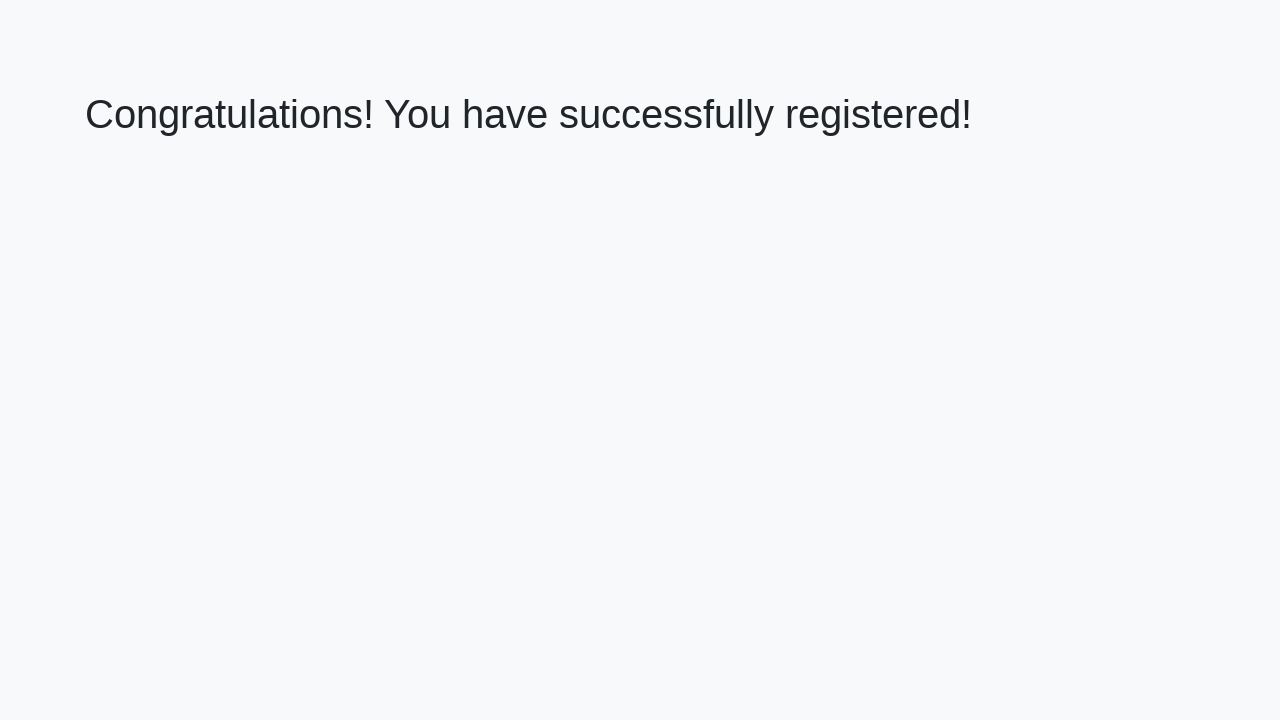

Verified success message matches expected text
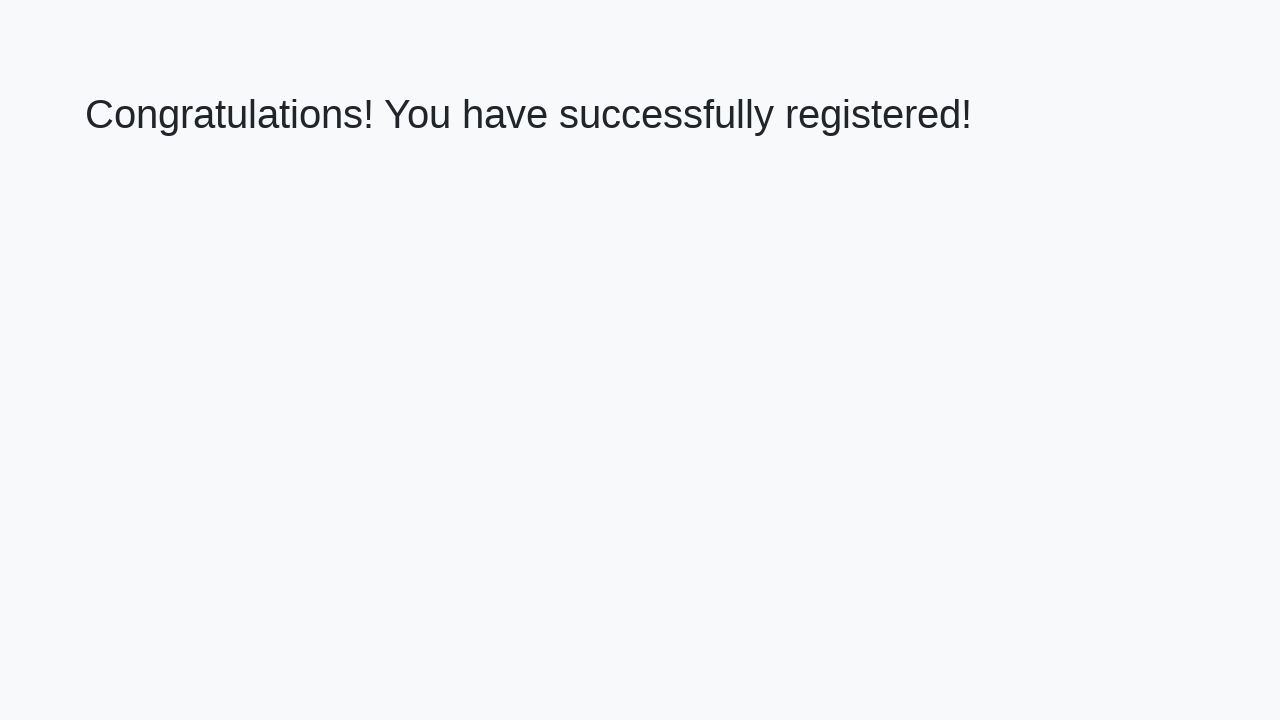

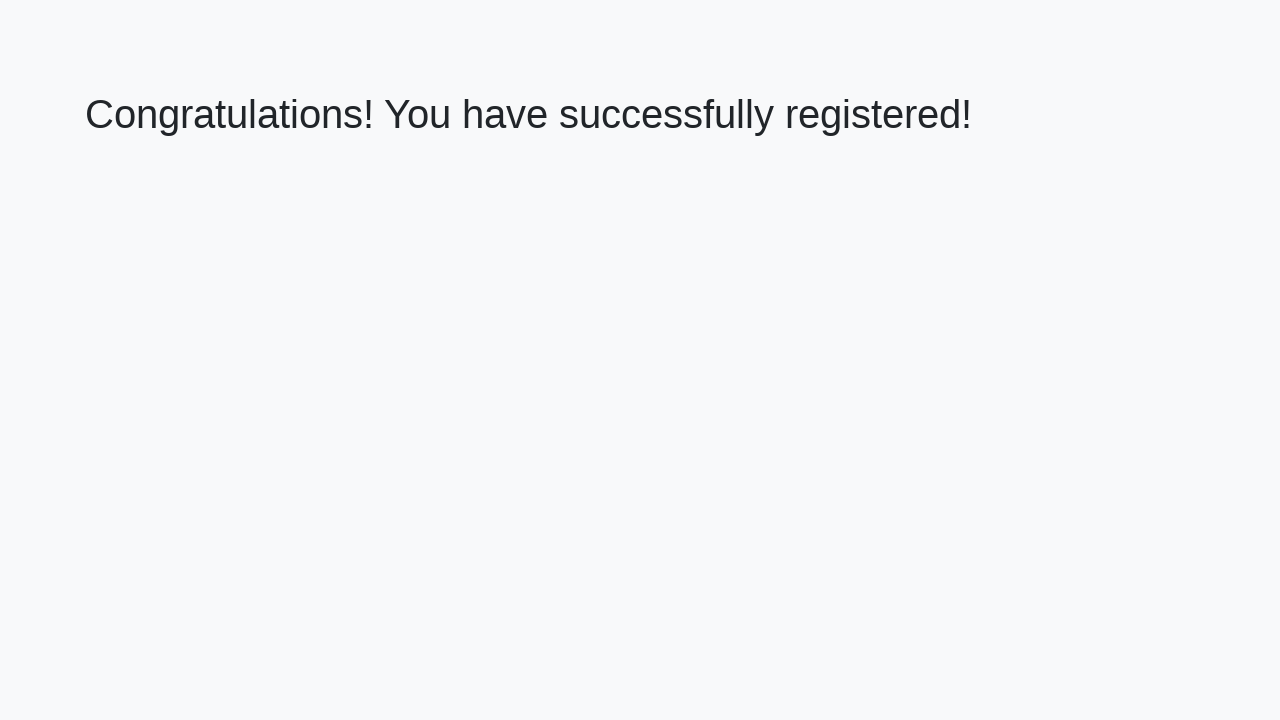